Tests file download functionality by clicking on download links for Excel, PDF, and Text files

Starting URL: https://letcode.in/file

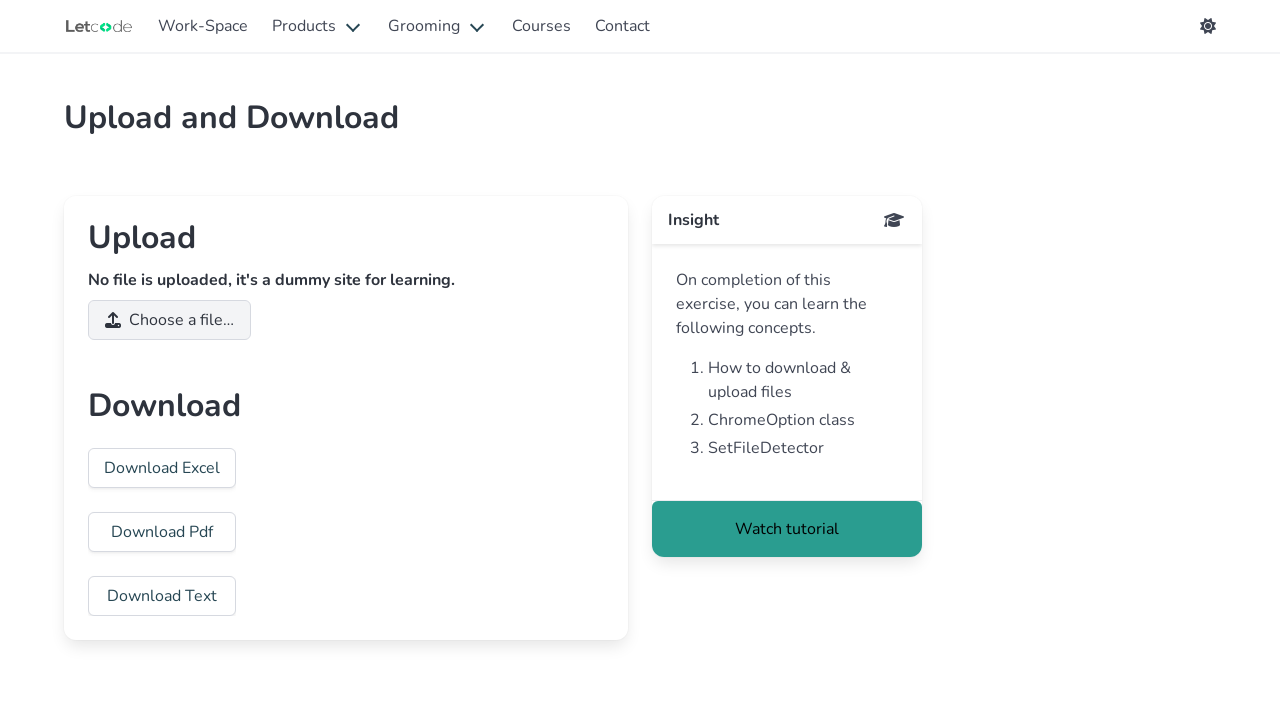

Clicked on Download Excel link at (162, 468) on a:has-text('Download Excel')
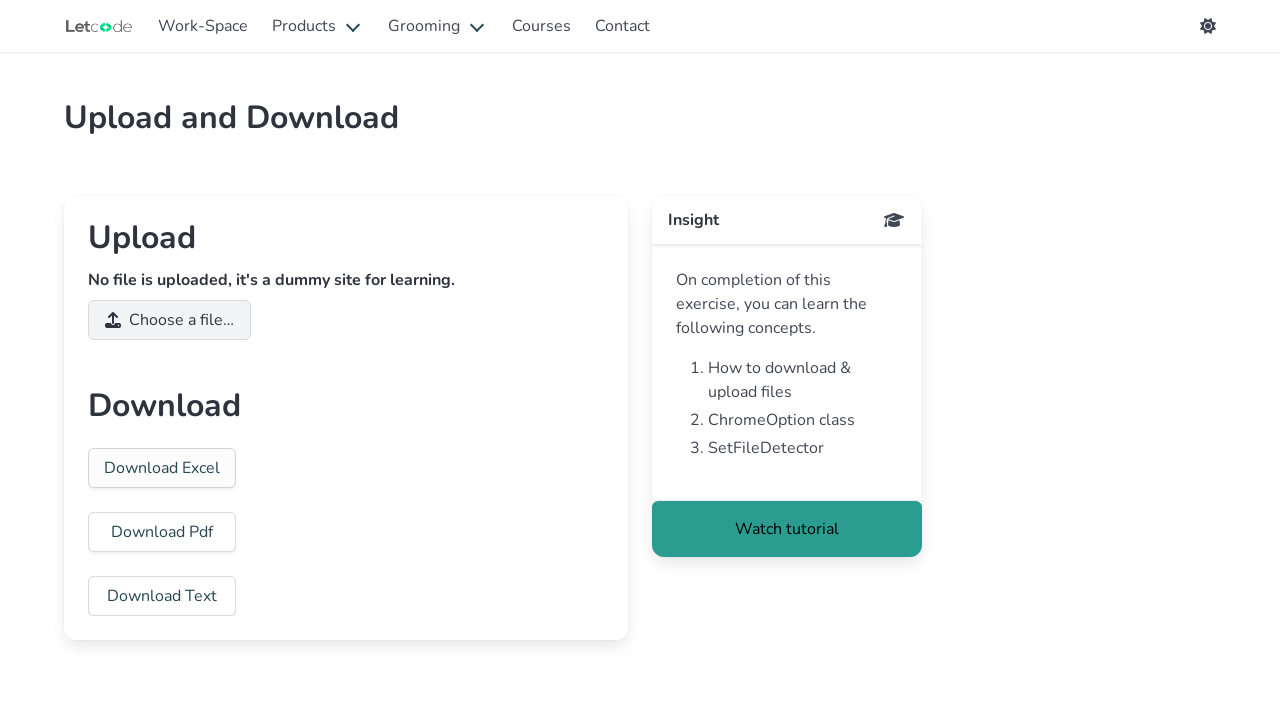

Clicked on Download PDF link at (162, 532) on a:has-text('Download Pdf')
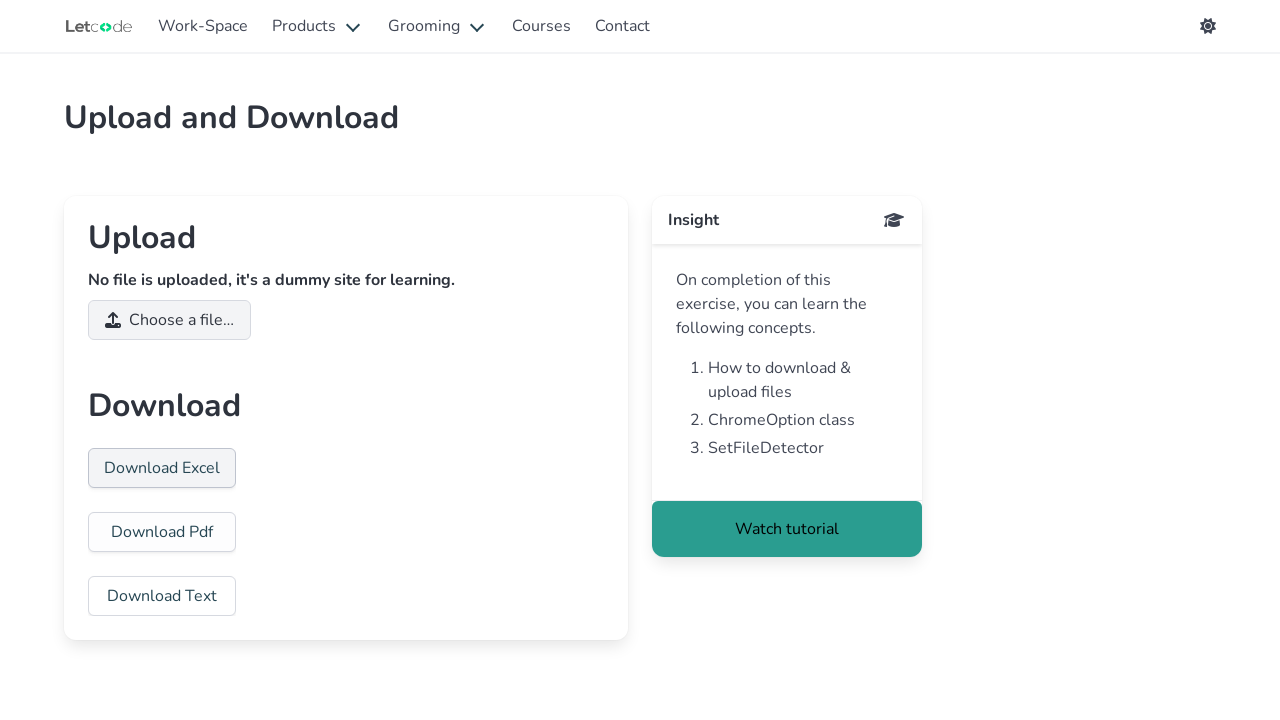

Clicked on Download Text link at (162, 596) on a:has-text('Download Text')
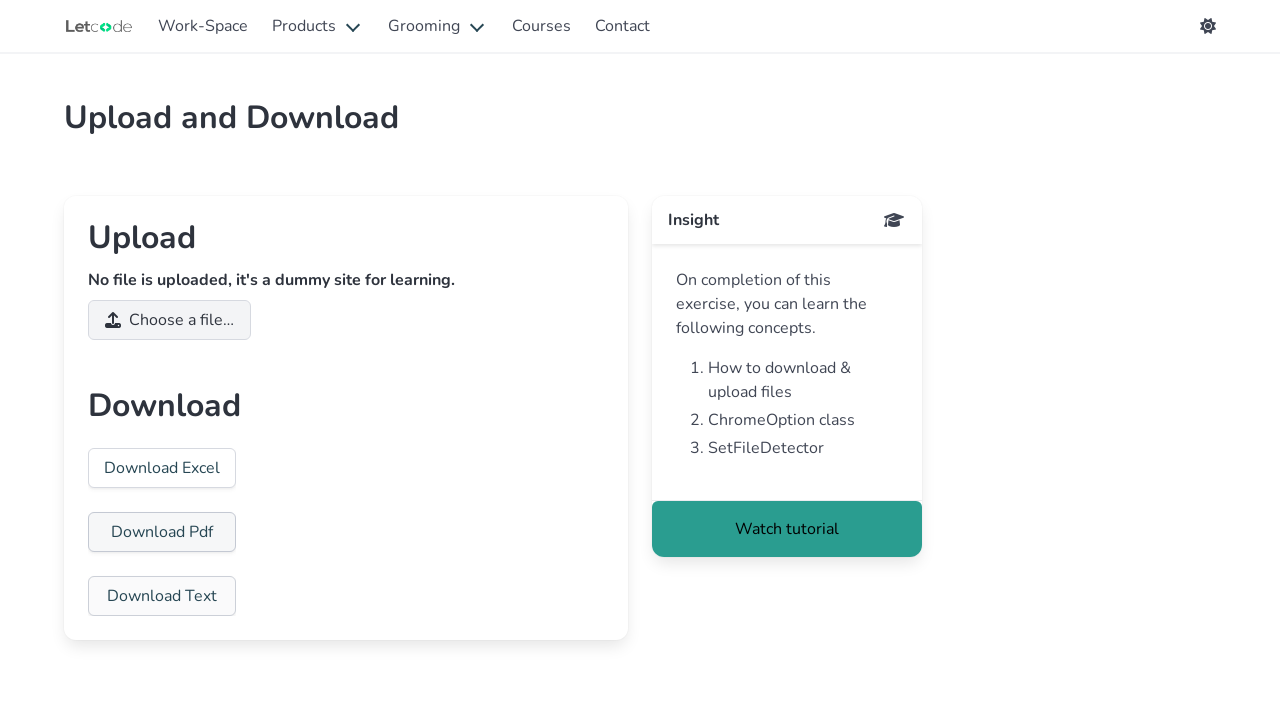

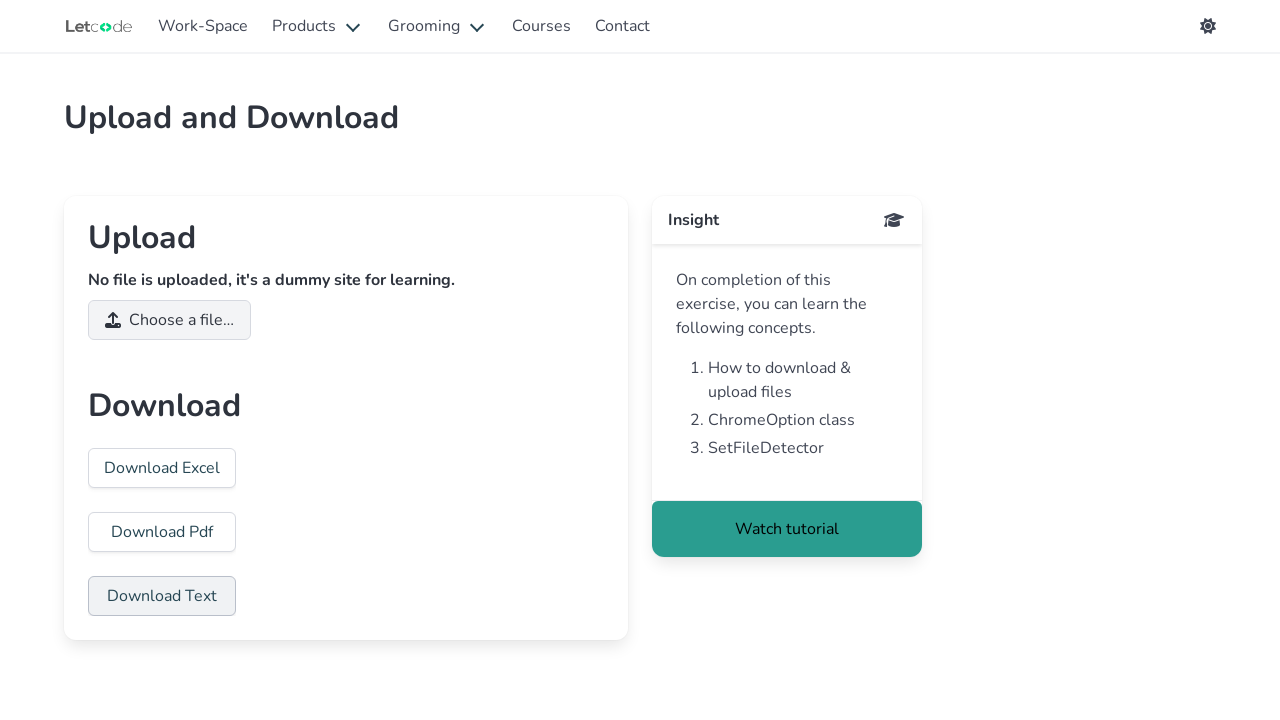